Tests navigation flow on a shopping website by clicking through category elements, handling a new window that opens, clicking an element in the new window, then closing it and returning to the original window.

Starting URL: https://shop.aircheng.com/

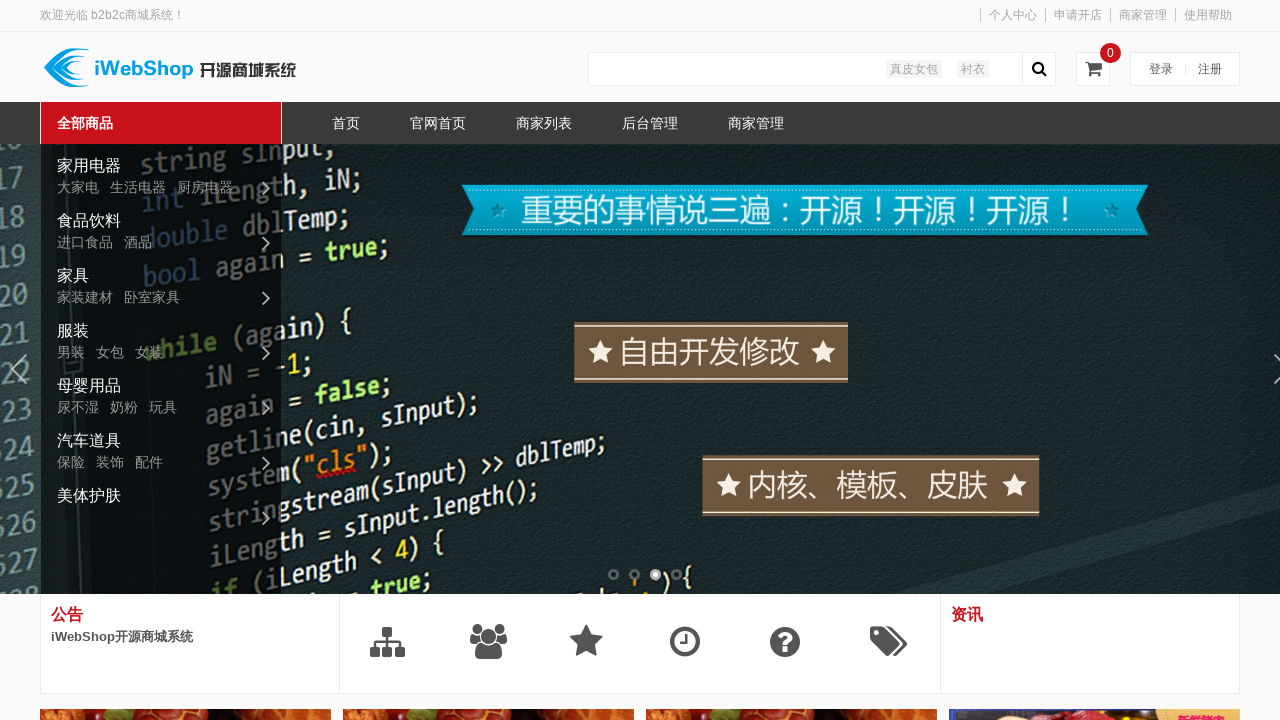

Clicked first navigation category link at (78, 187) on xpath=/html/body/header/div[2]/div/div/div[1]/ul/li[1]/div[1]/a[1]
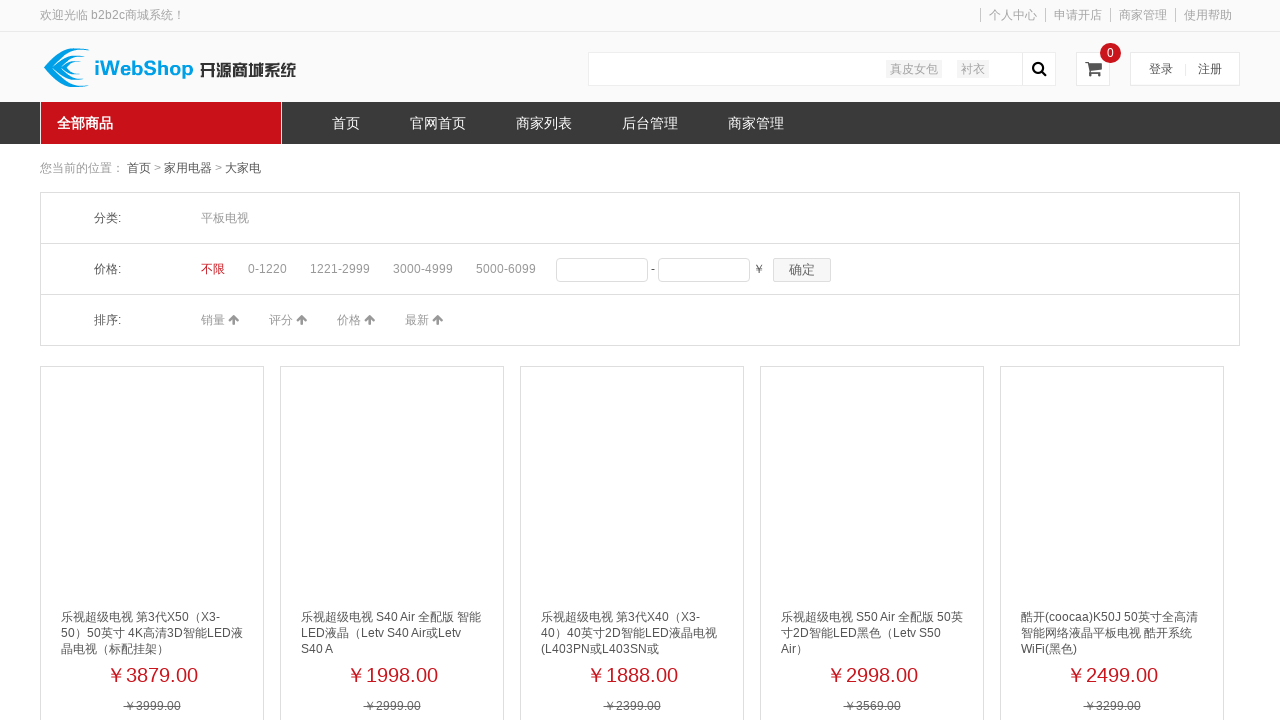

Page loaded after category click
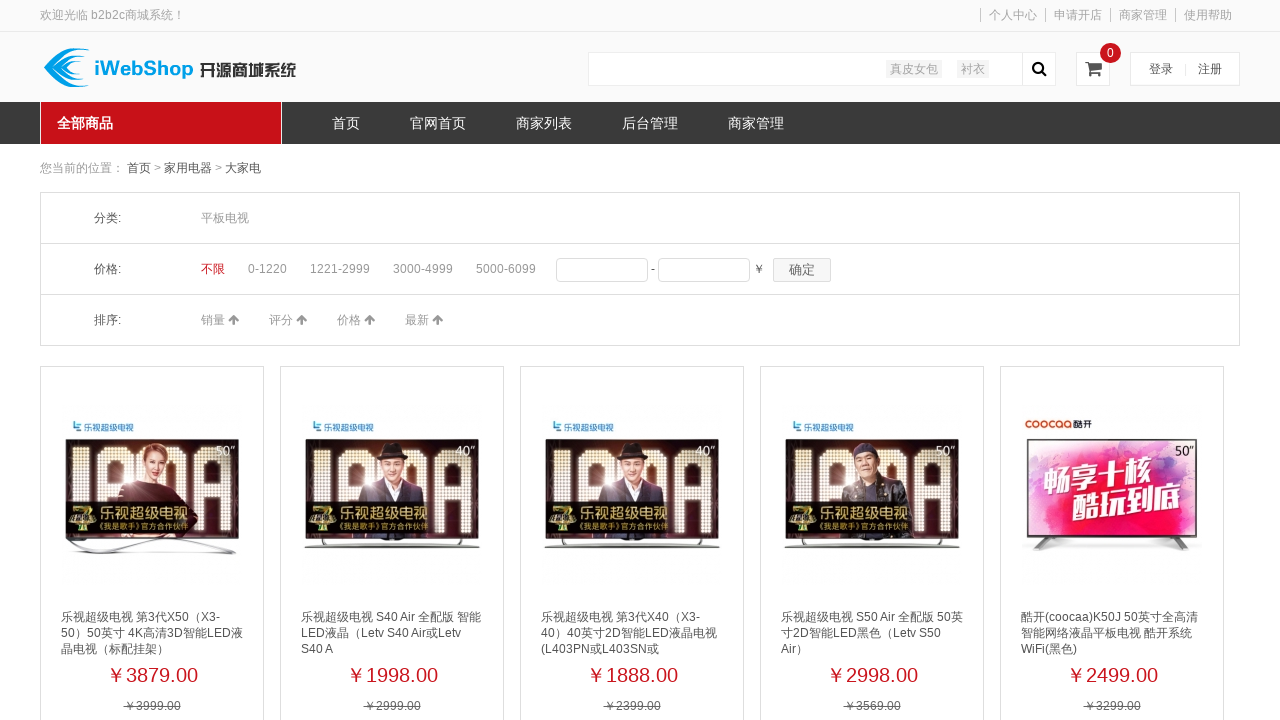

Clicked product/category item at (152, 539) on xpath=/html/body/div[3]/div/section[2]/section/section/ul/li[1]/a
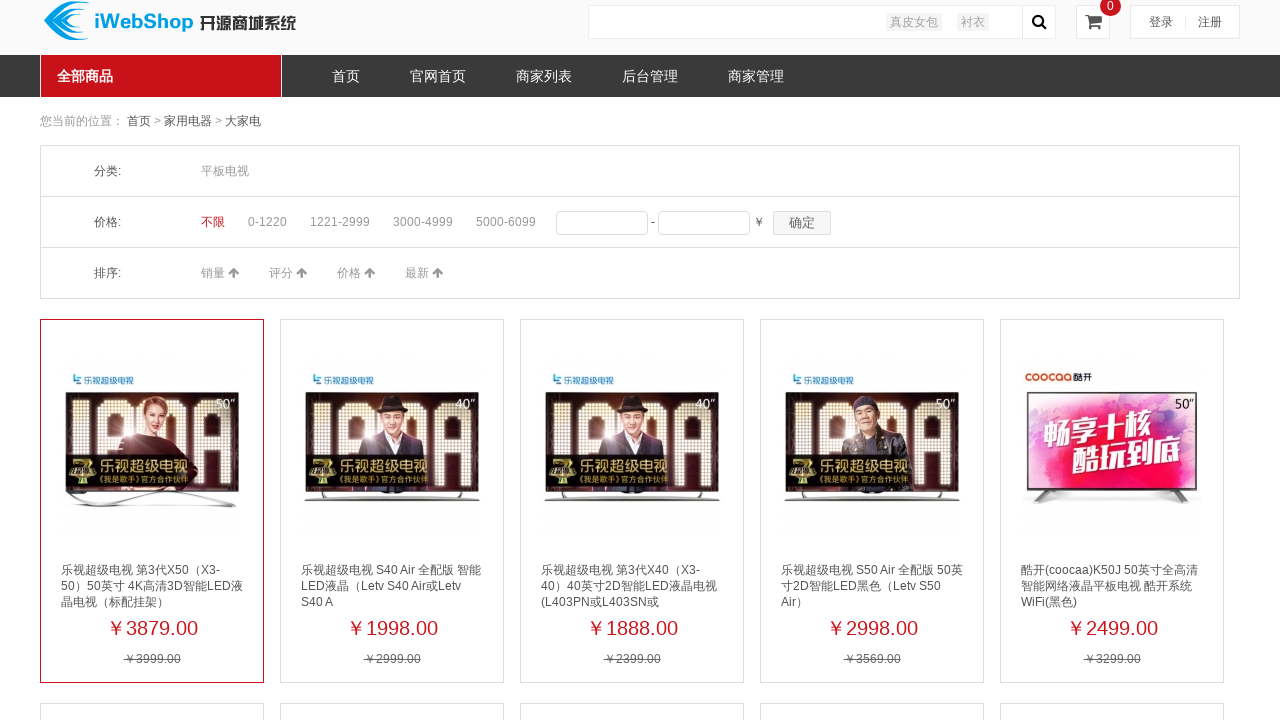

New window/popup opened
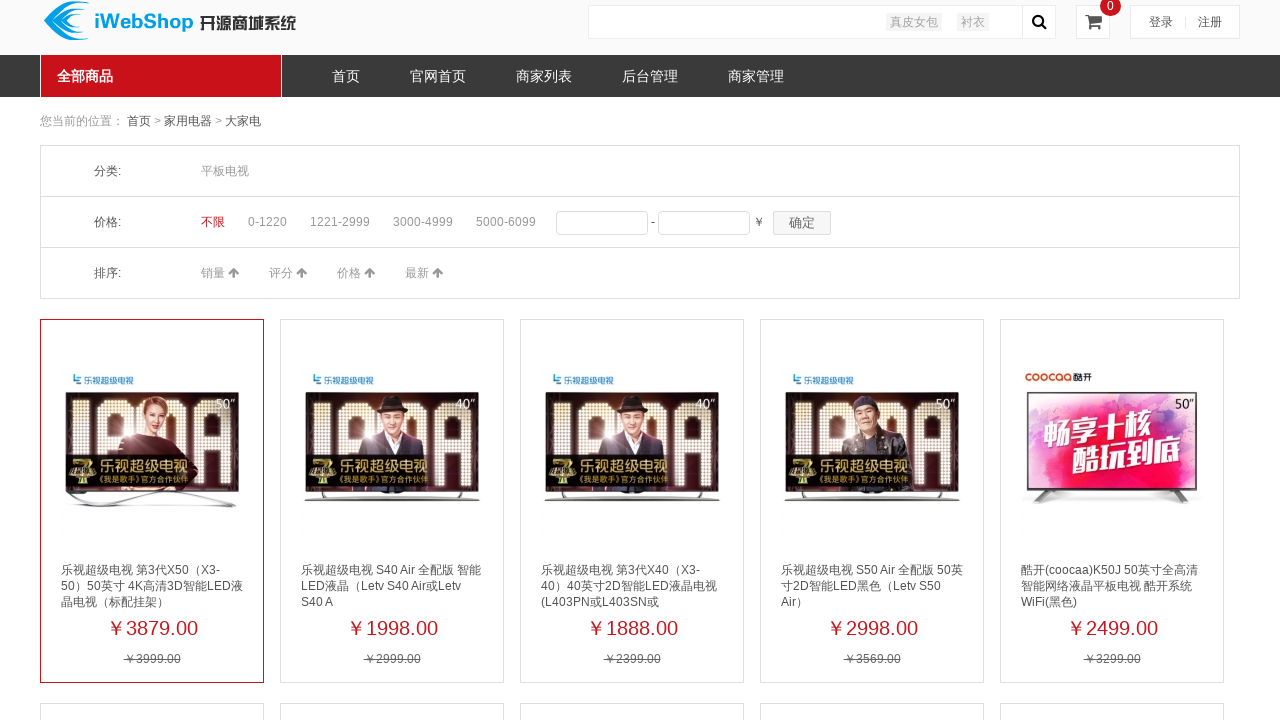

New window loaded
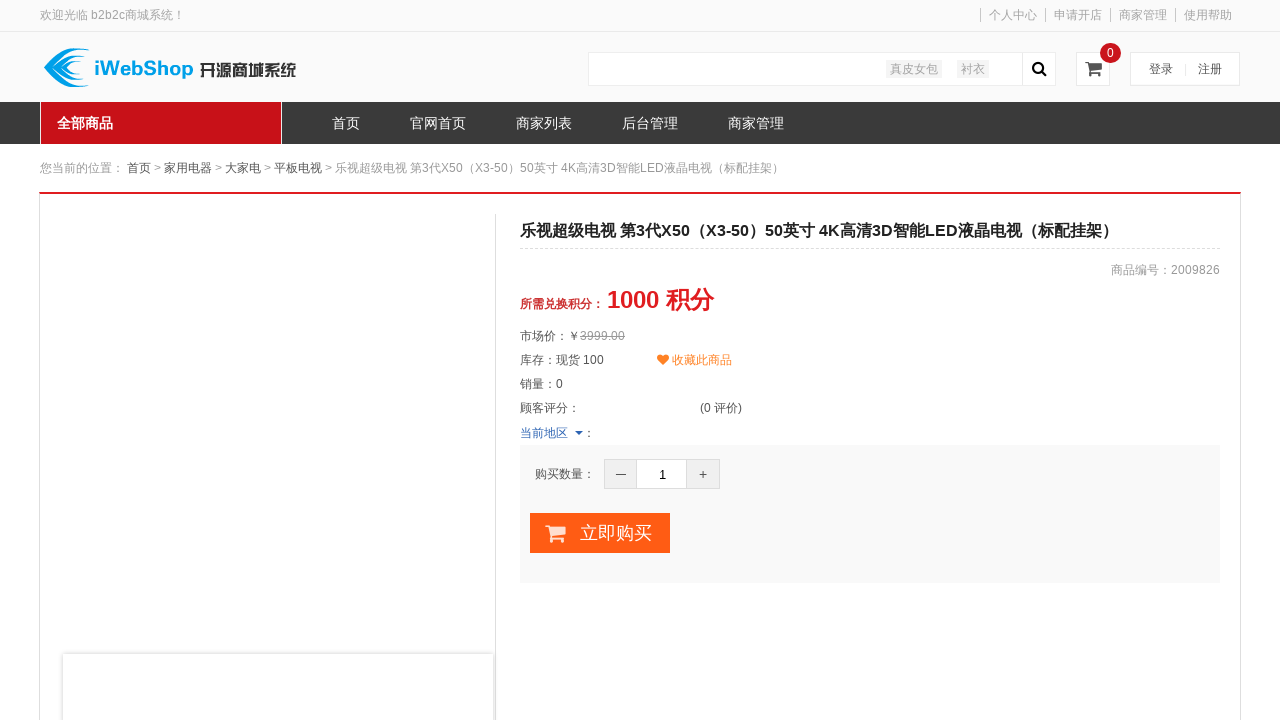

Clicked element in new window at (616, 533) on xpath=/html/body/div[3]/div/section[2]/section[2]/div[2]/div[1]/span
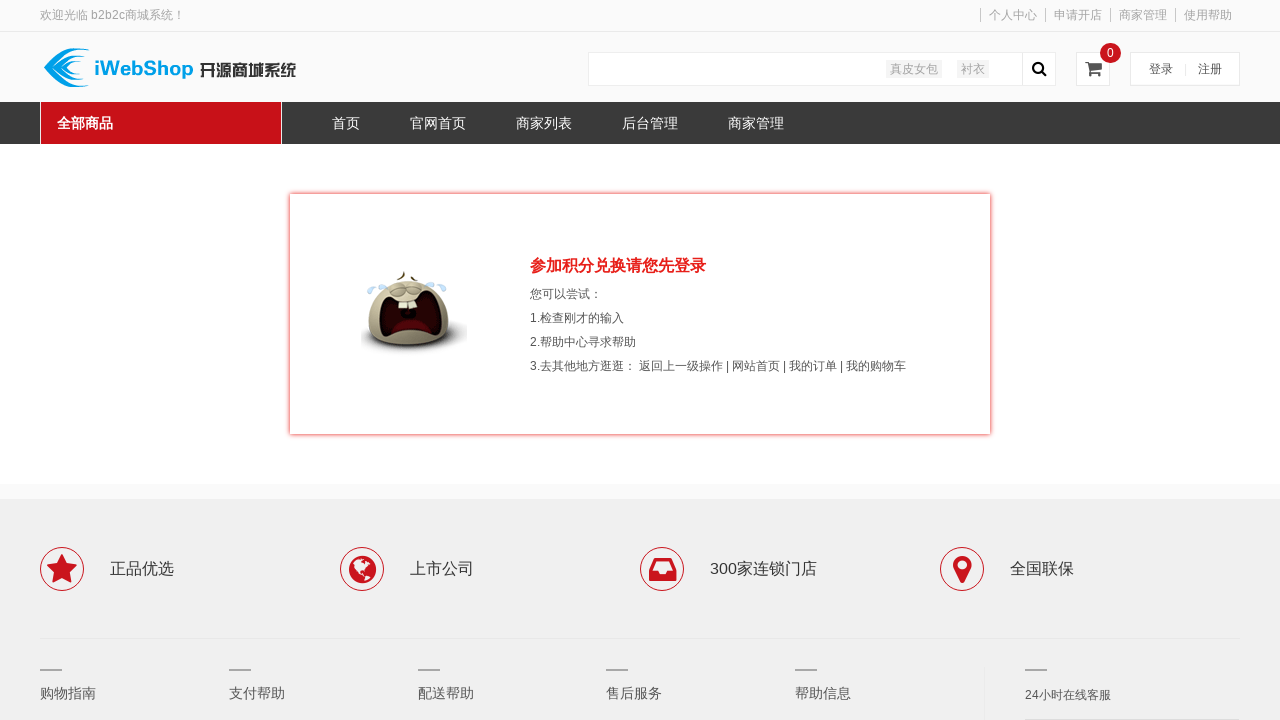

Waited 2 seconds for action to complete
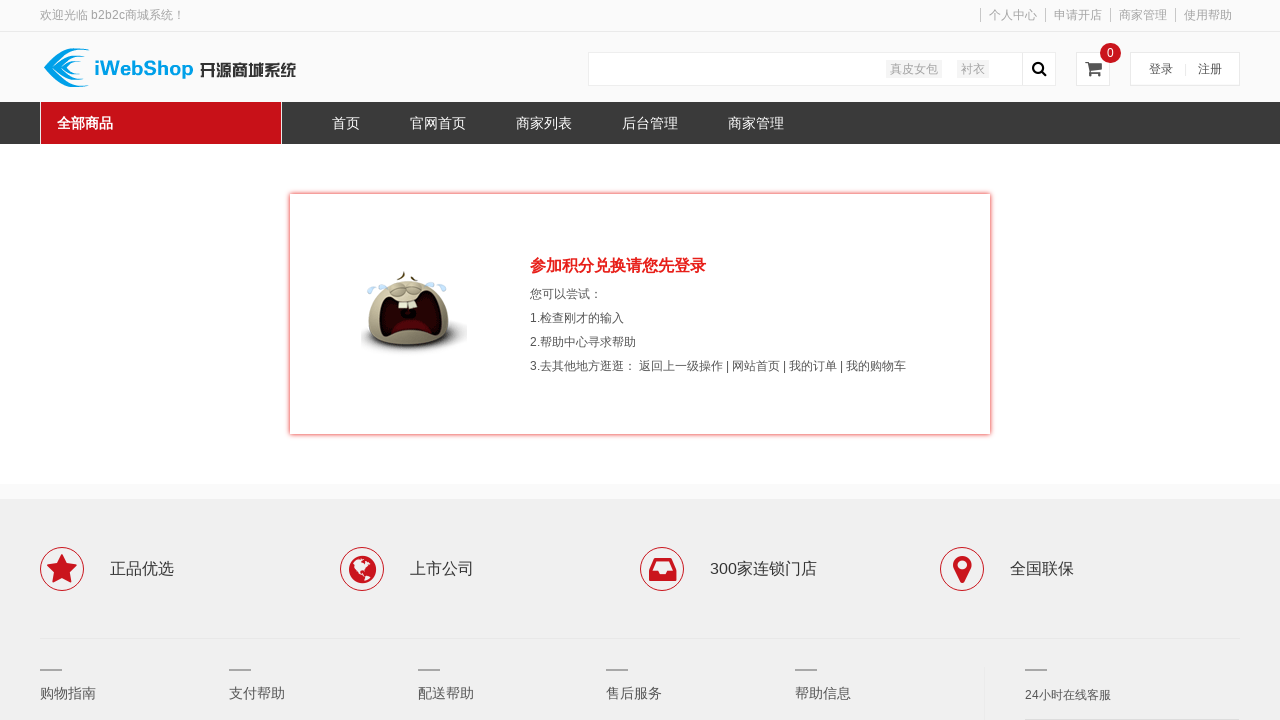

Closed new window
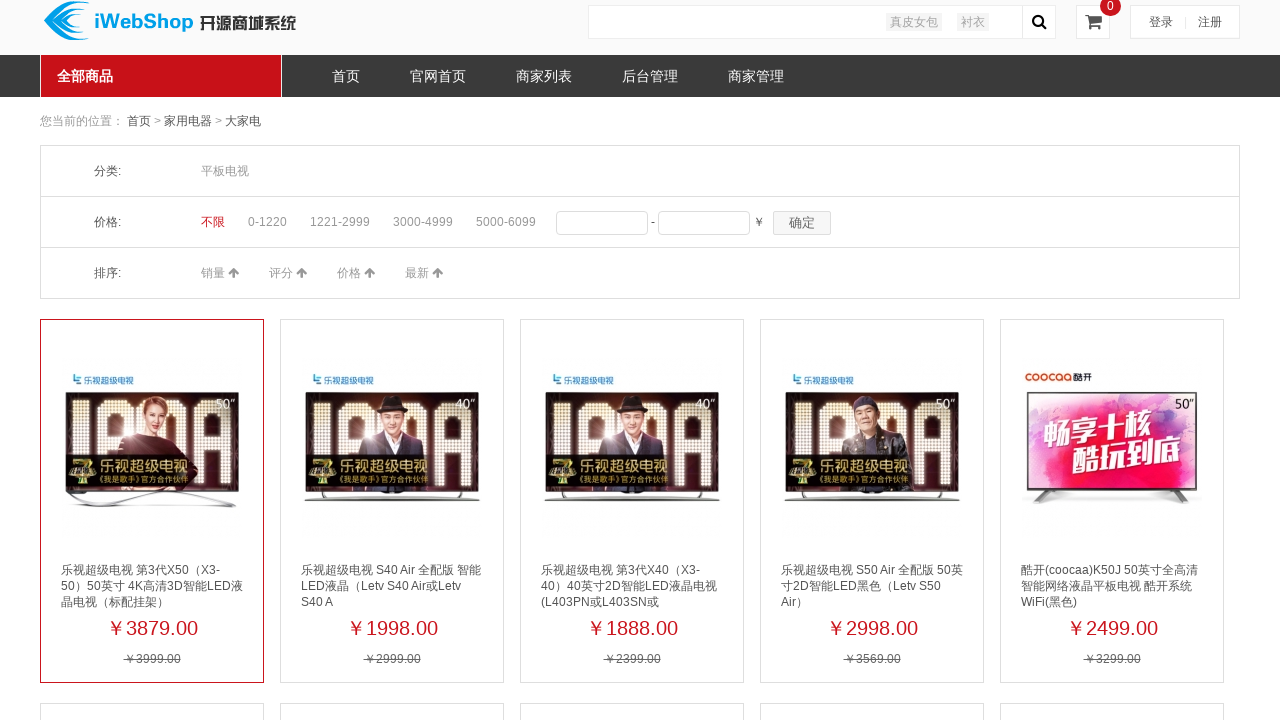

Returned to original window and page loaded
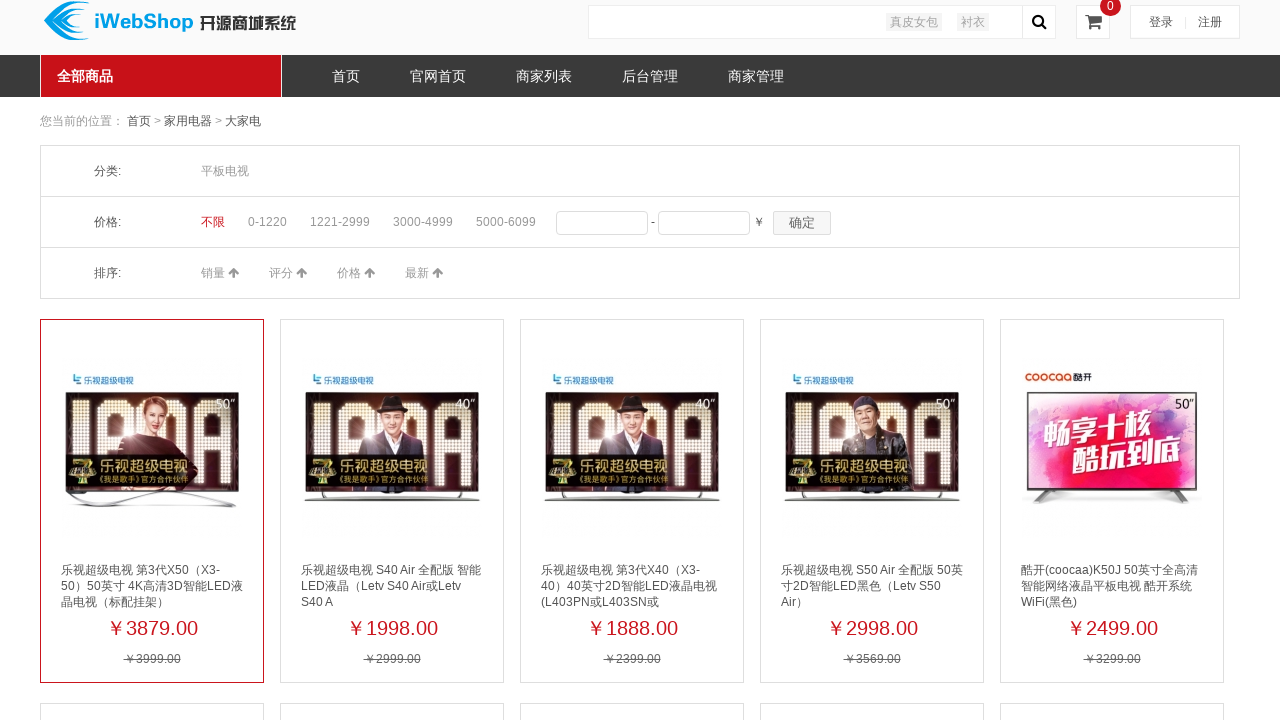

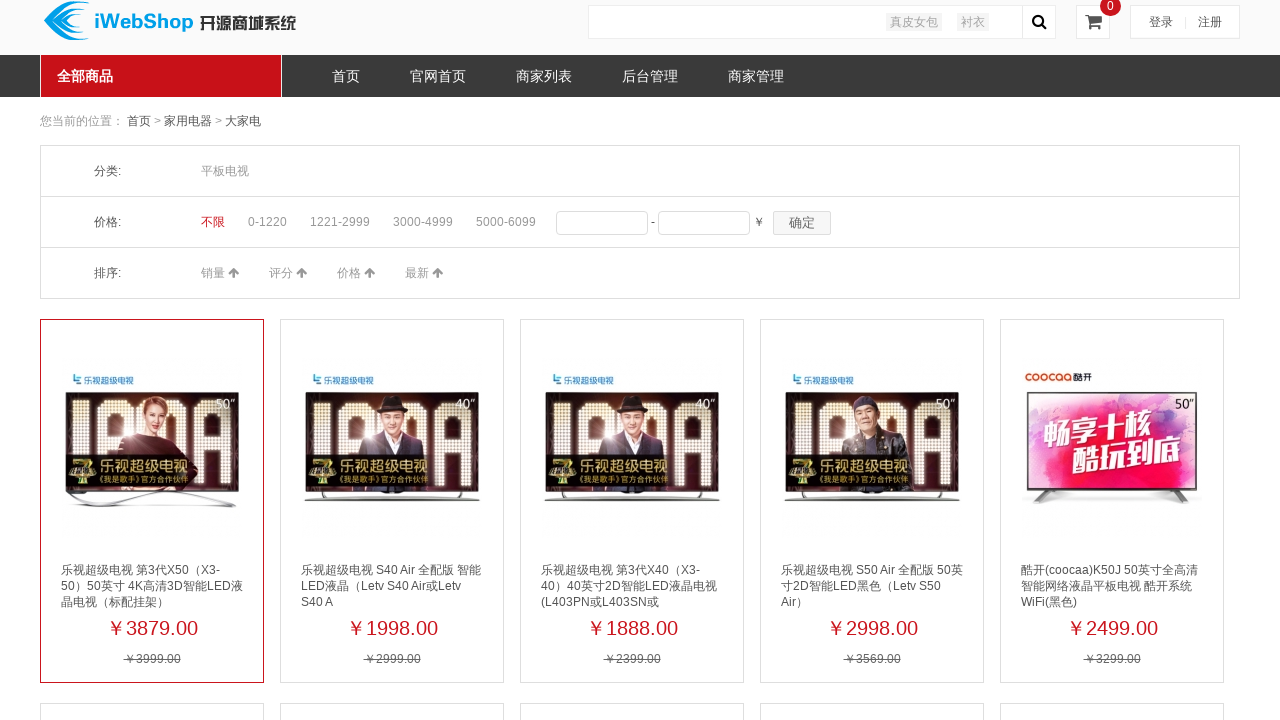